Tests product search functionality by typing a search term and verifying that filtered results are displayed

Starting URL: https://rahulshettyacademy.com/seleniumPractise/#/

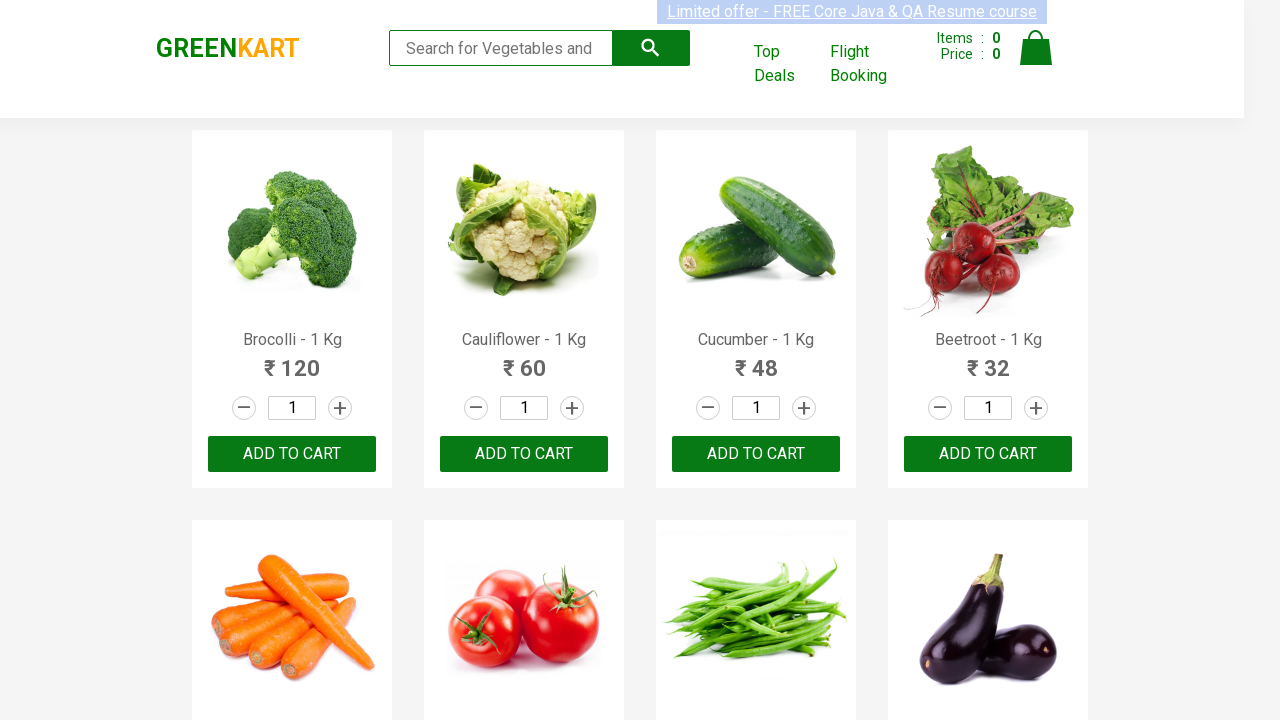

Filled search box with 'ca' on .search-keyword
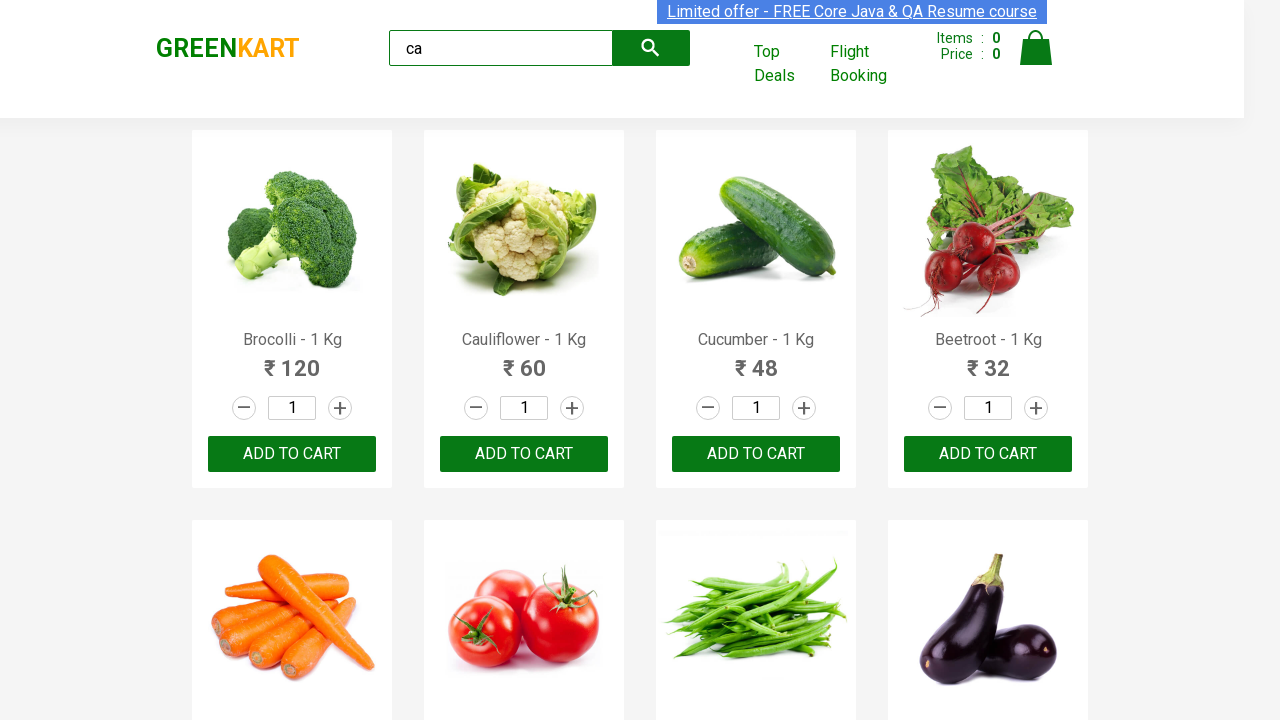

Waited 500ms for products to be filtered
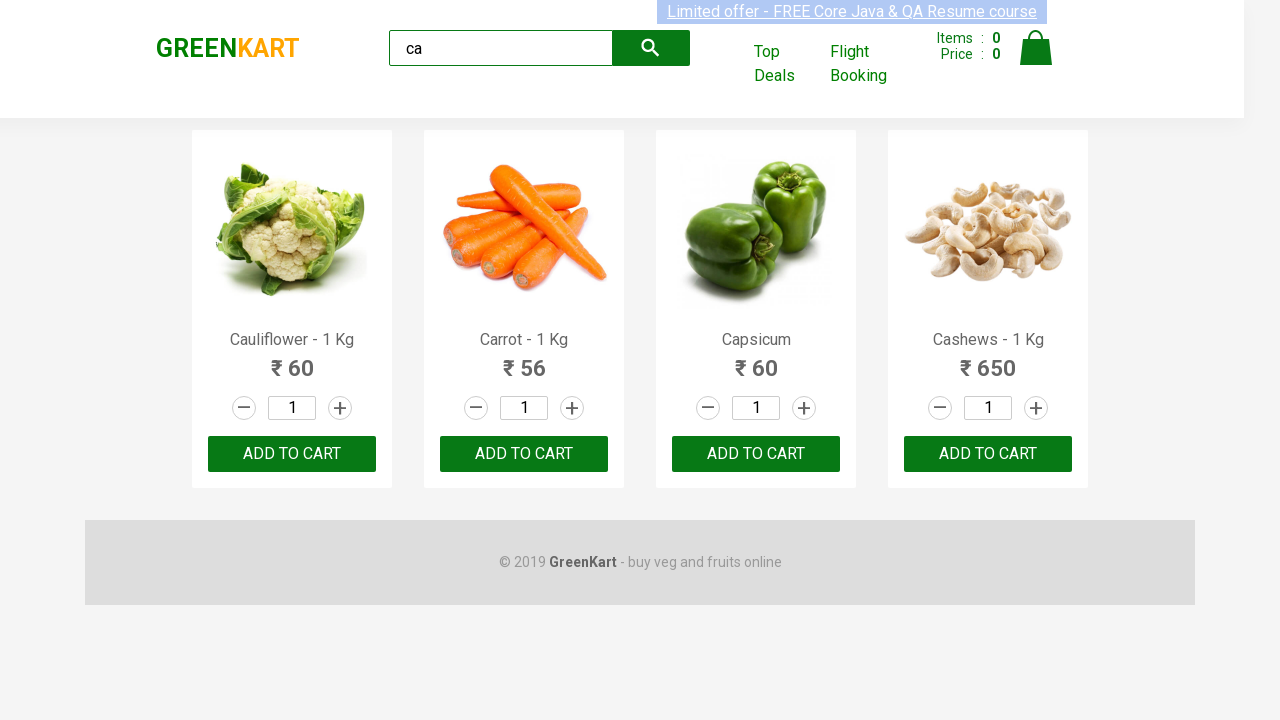

Verified filtered products are displayed
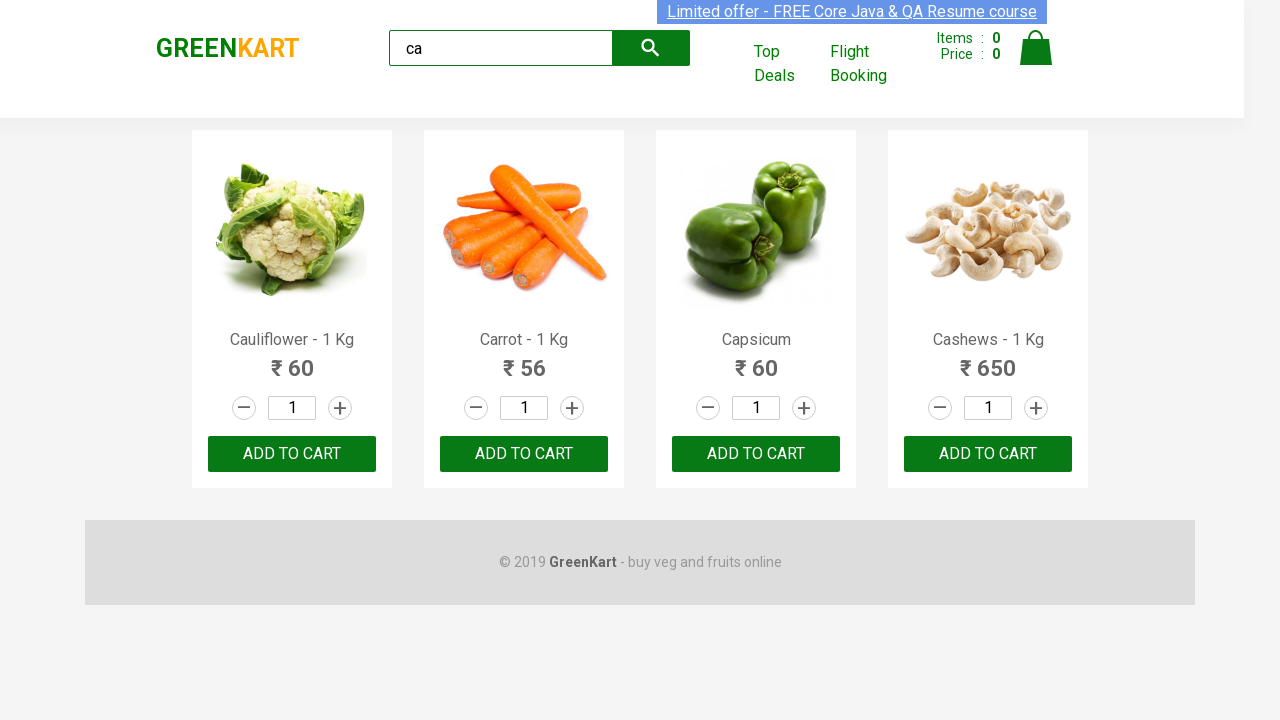

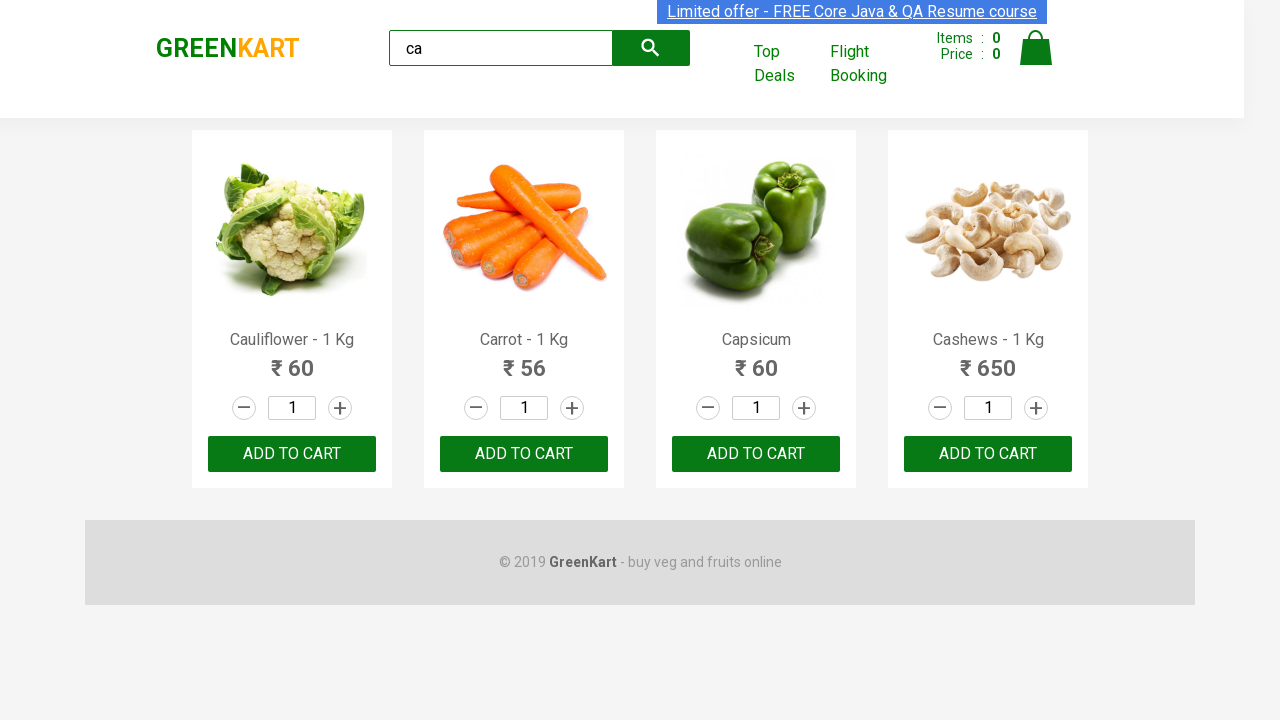